Navigates to Dawn news website and verifies that news article elements are present on the page, including story articles, headings, and links.

Starting URL: https://www.dawn.com/

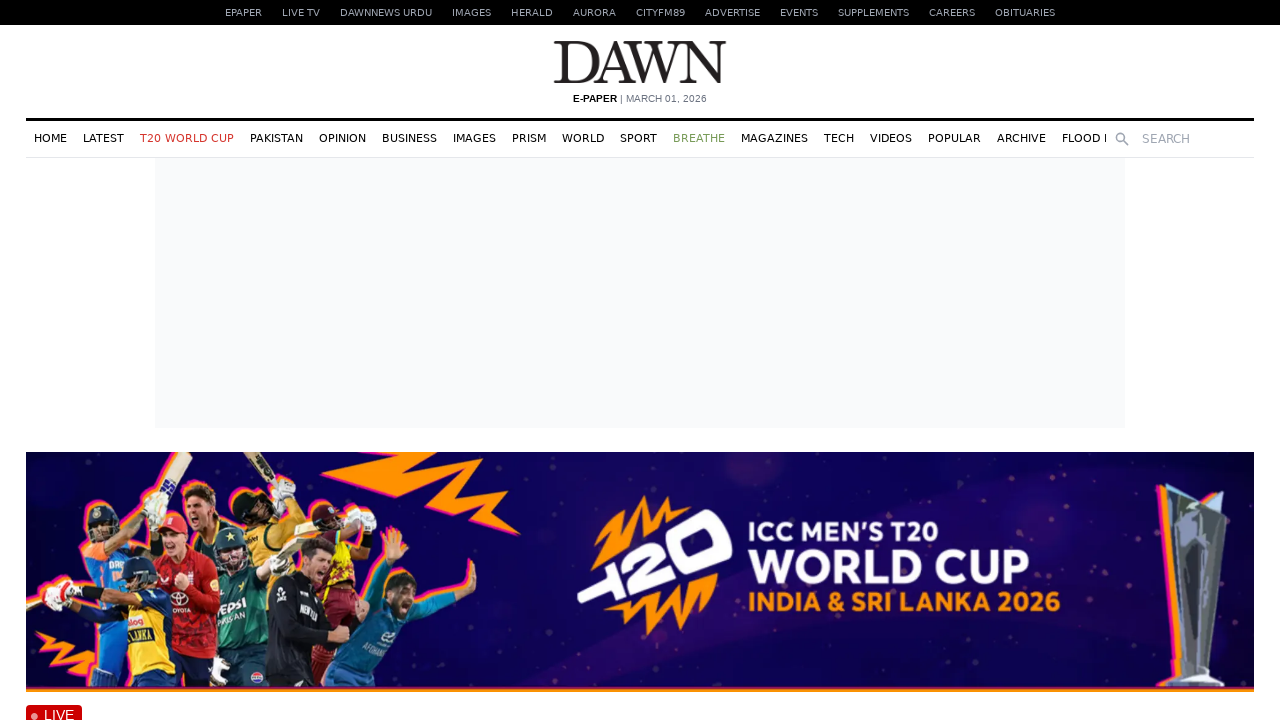

Waited for main story articles to load
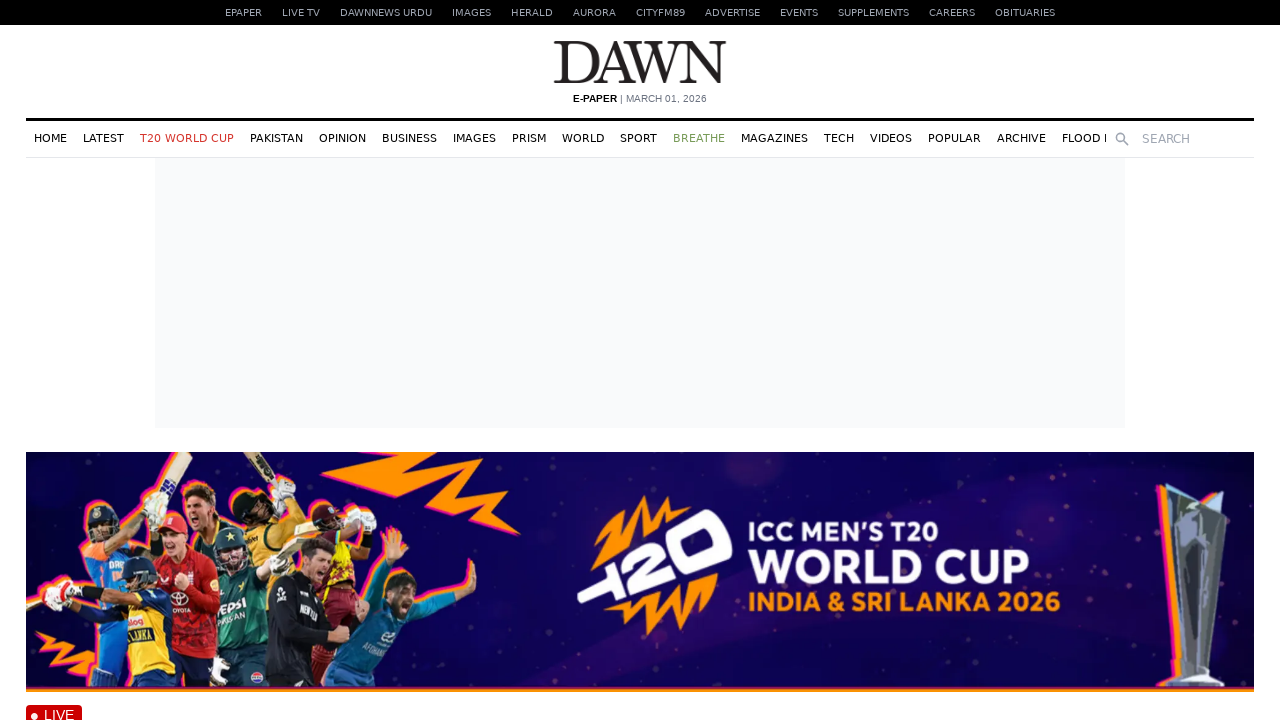

Verified that headings are present on the page
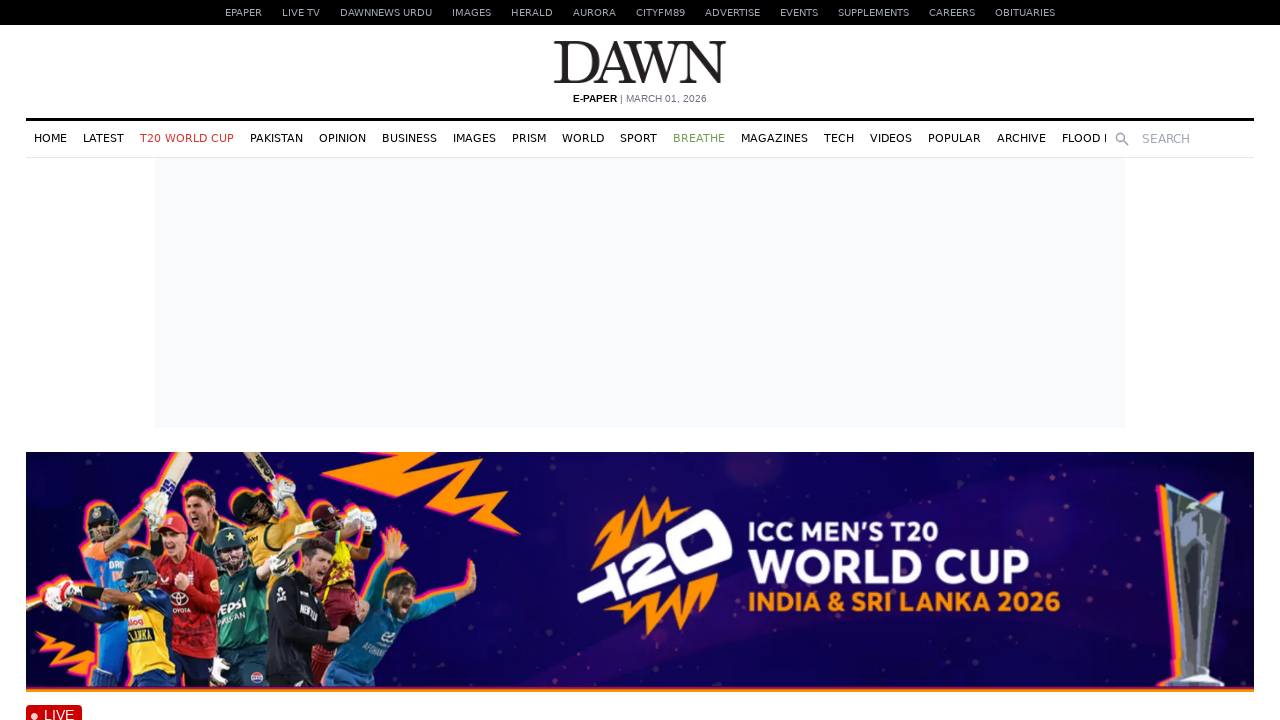

Verified that article content divs are present
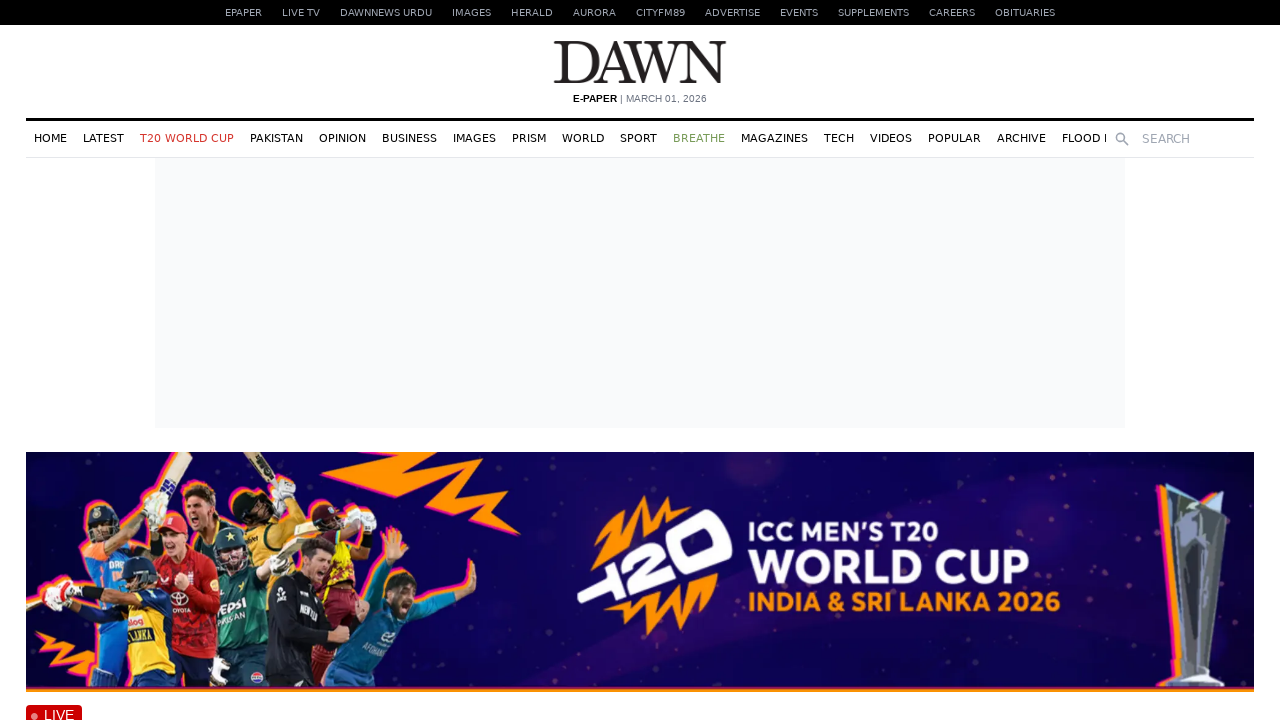

Verified that links are present on the page
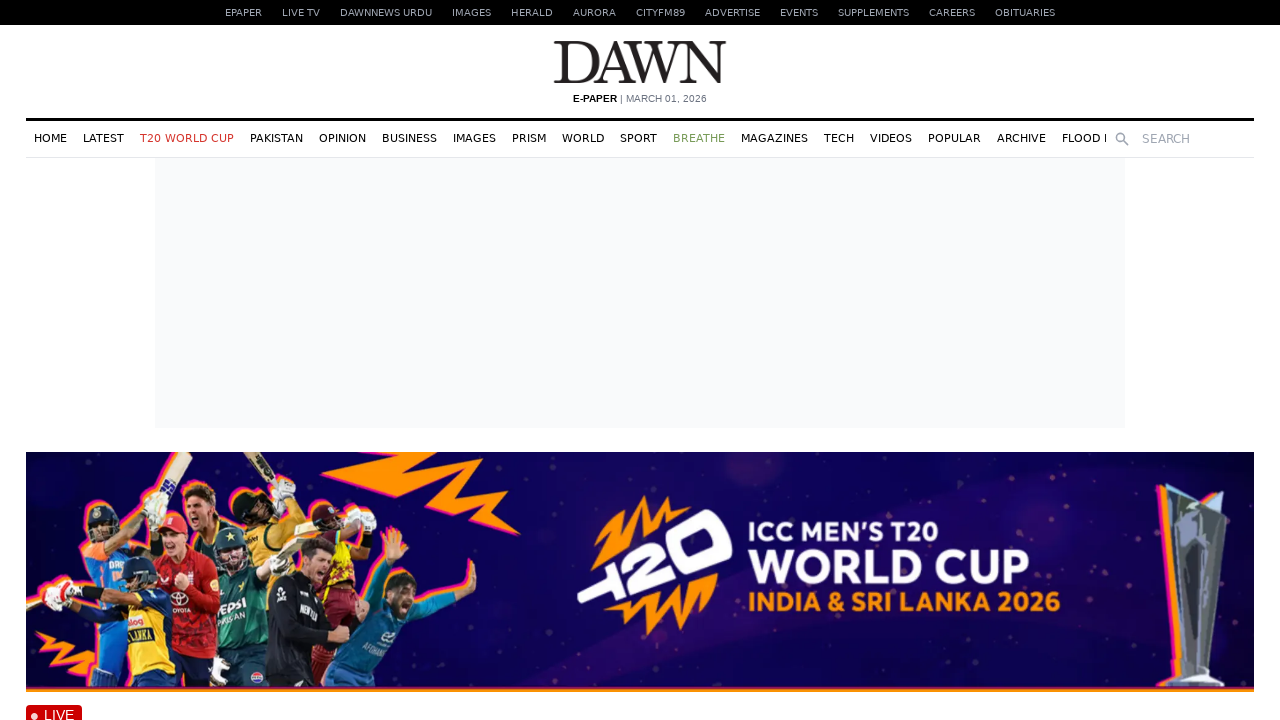

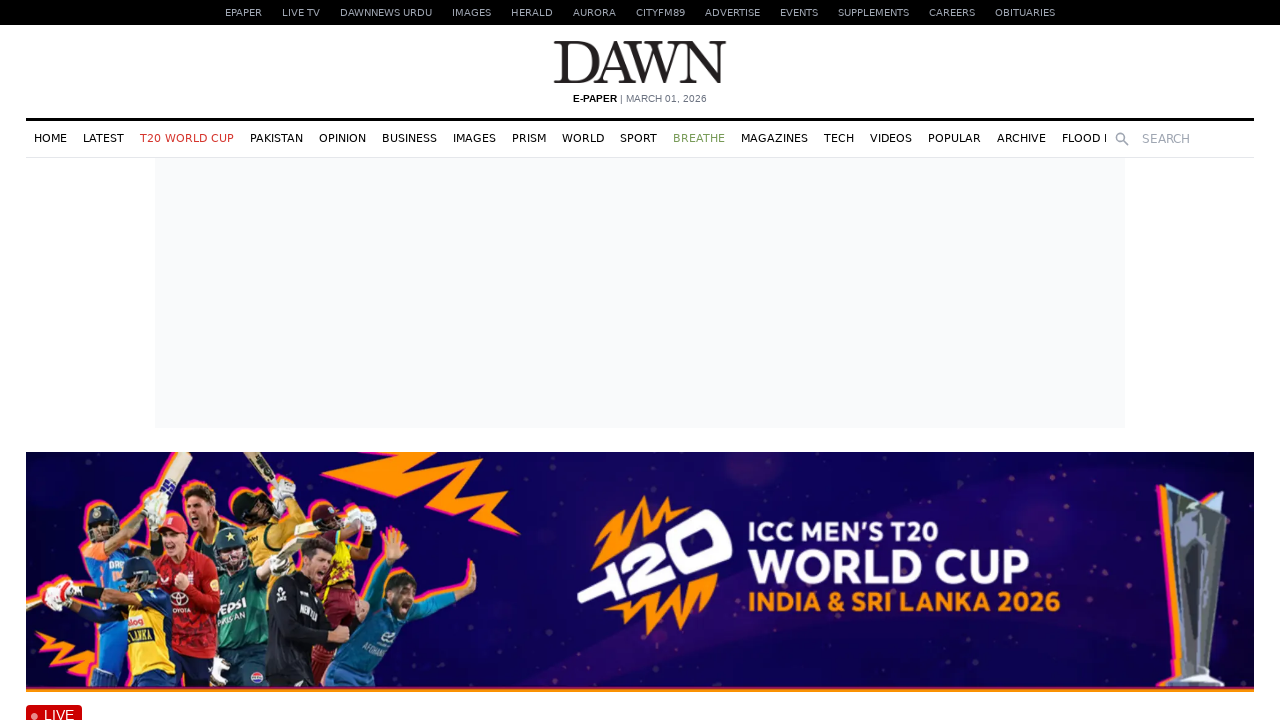